Tests JavaScript prompt dialog by clicking the third button, entering a name in the prompt, accepting it, and verifying the name appears in the result message

Starting URL: https://the-internet.herokuapp.com/javascript_alerts

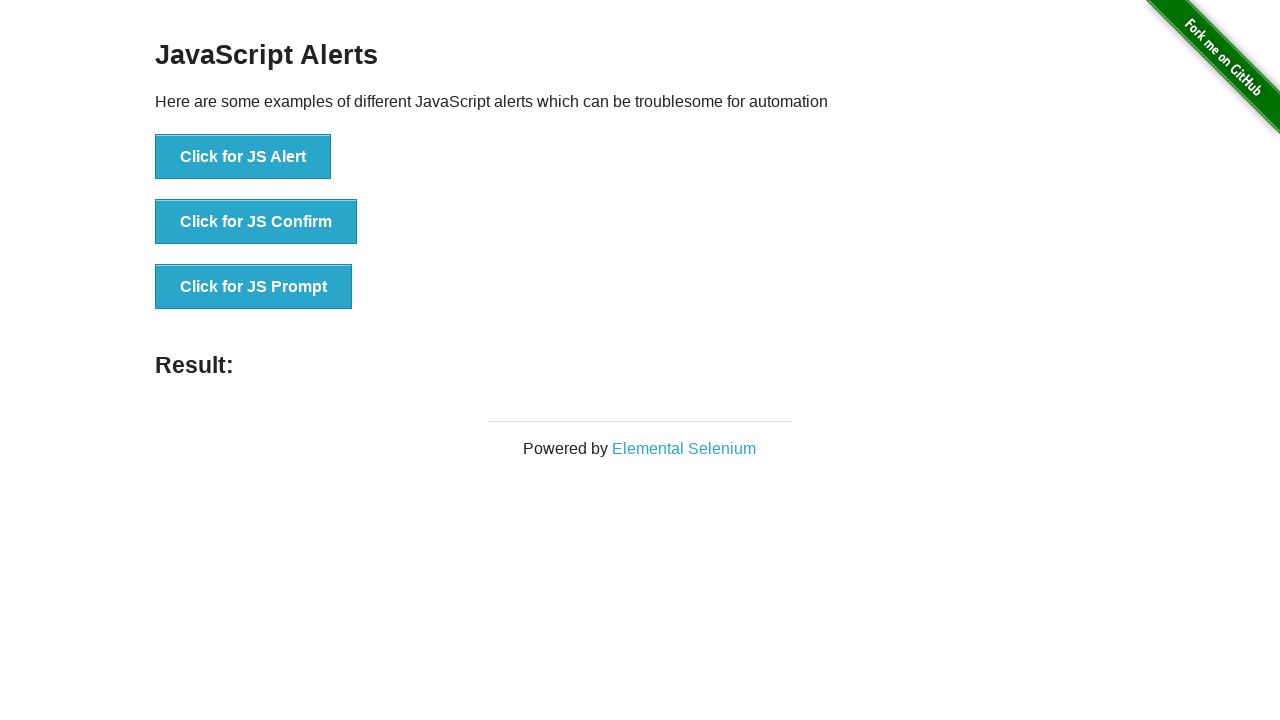

Set up dialog handler to accept prompt with name 'Marcus Wellington'
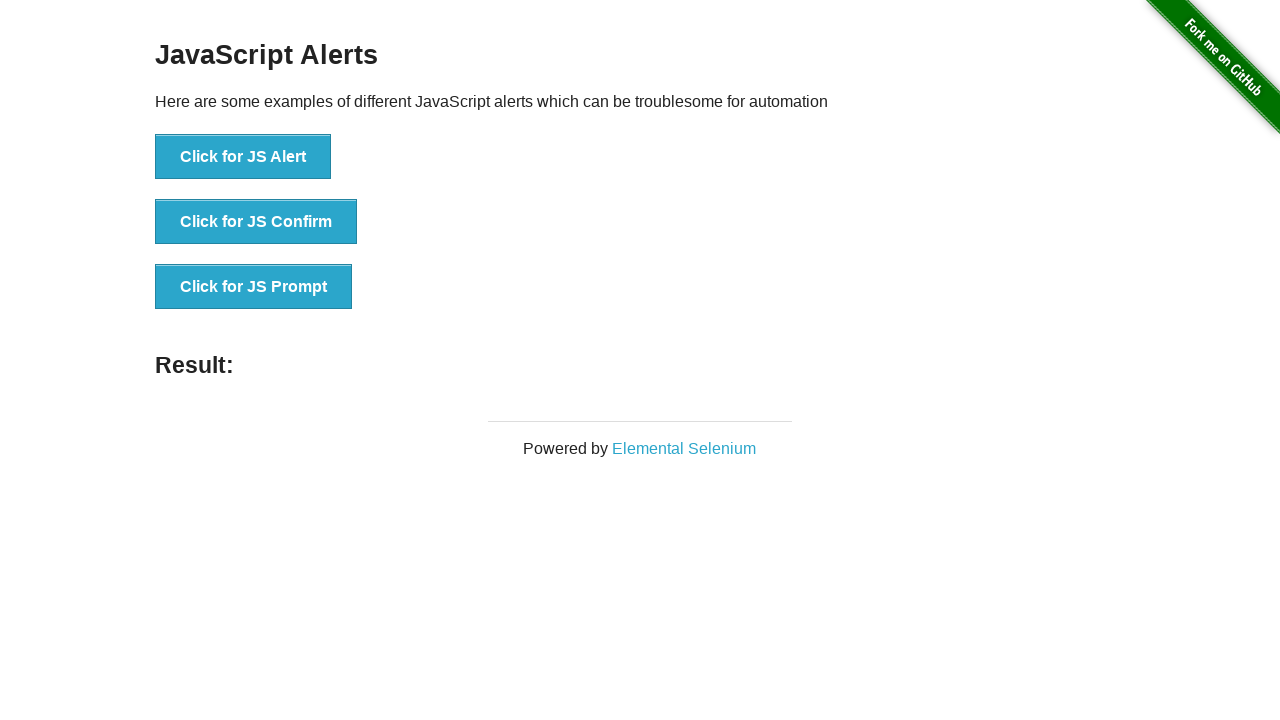

Clicked the JS Prompt button at (254, 287) on xpath=//*[text()='Click for JS Prompt']
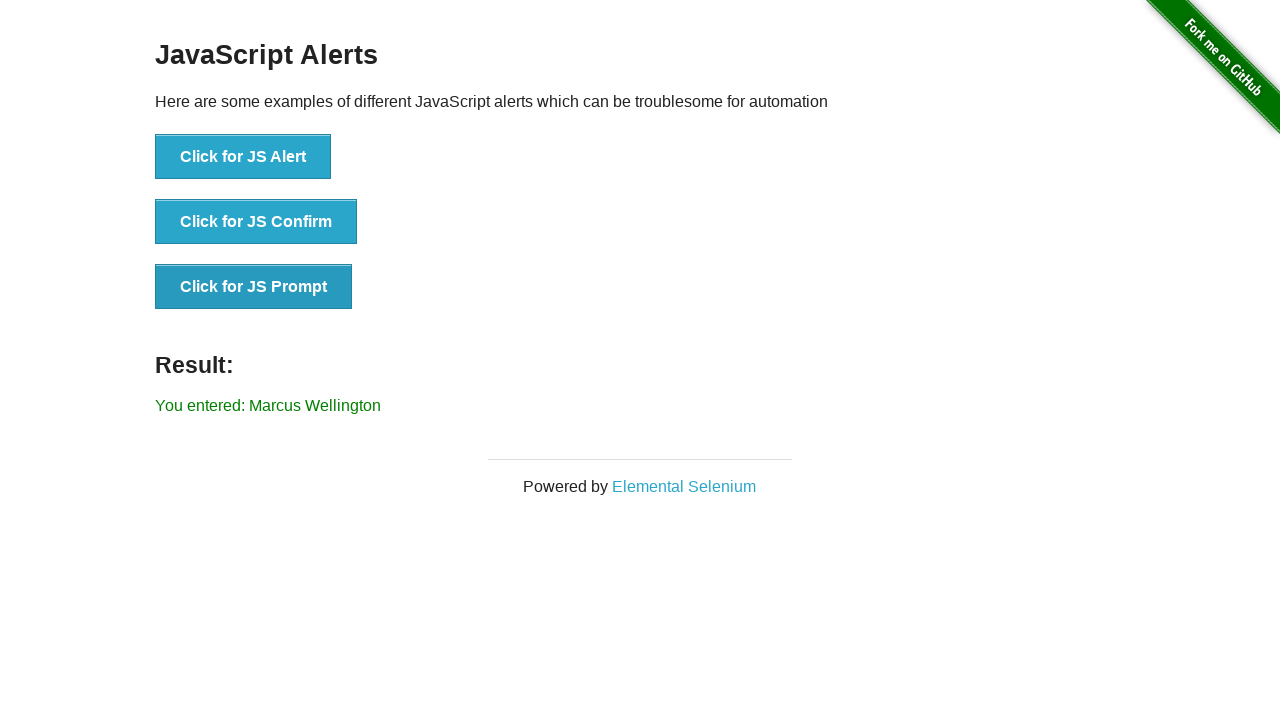

Waited for result message to appear
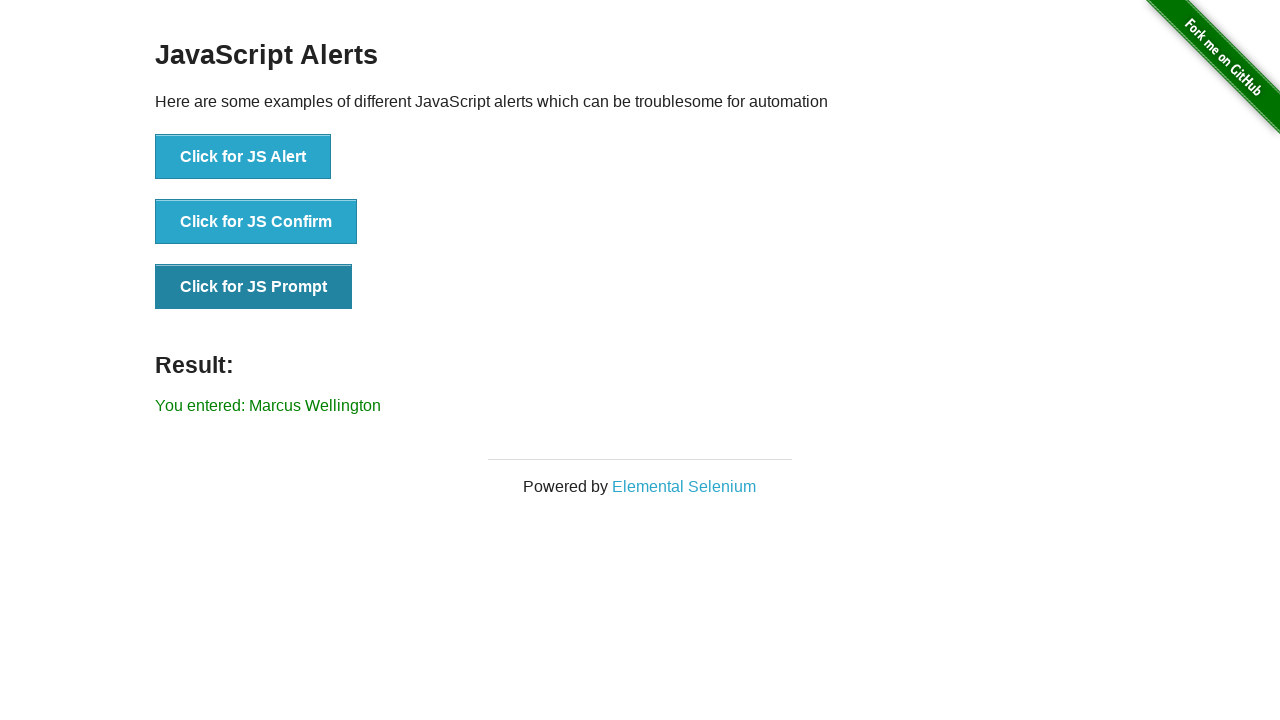

Retrieved result message text
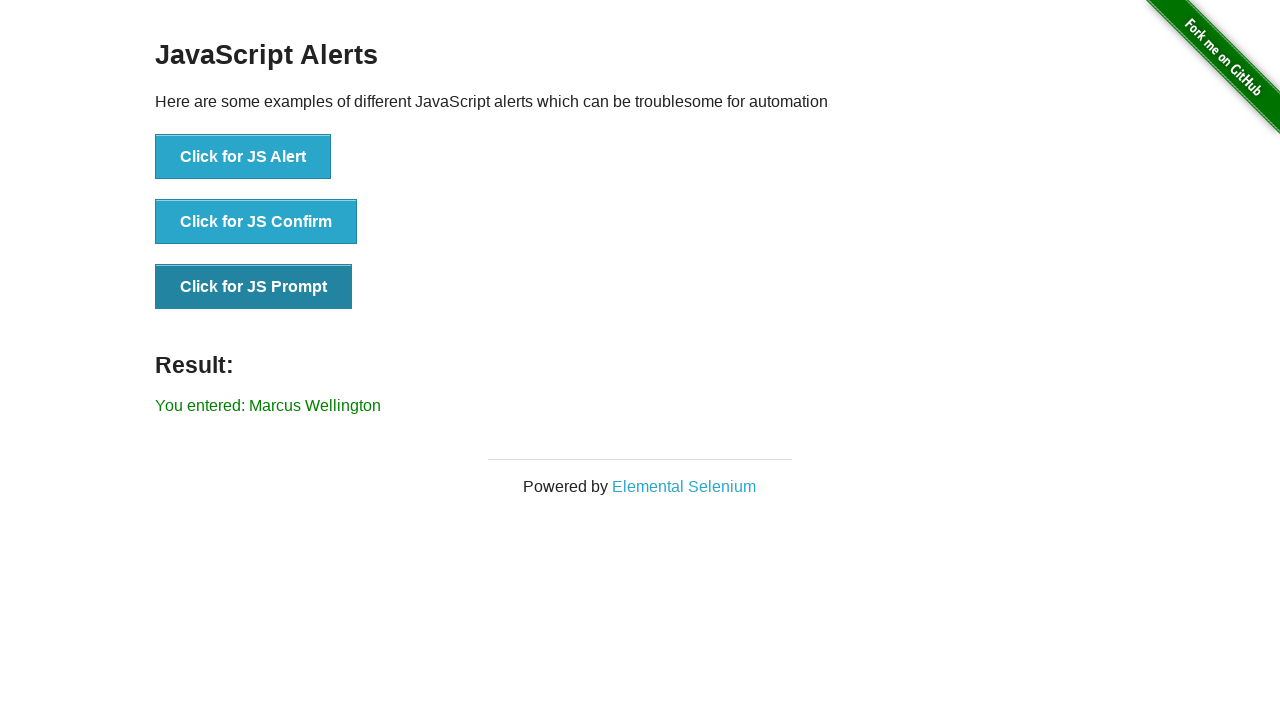

Verified that entered name 'Marcus Wellington' appears in result message
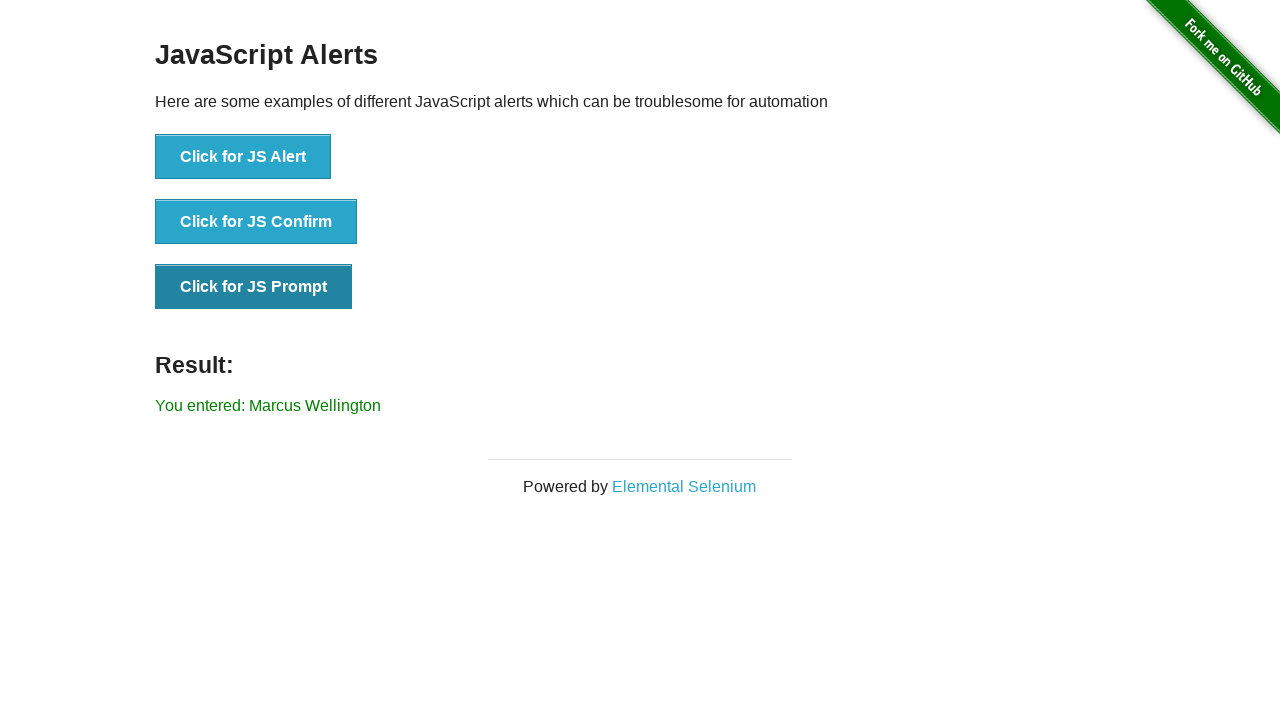

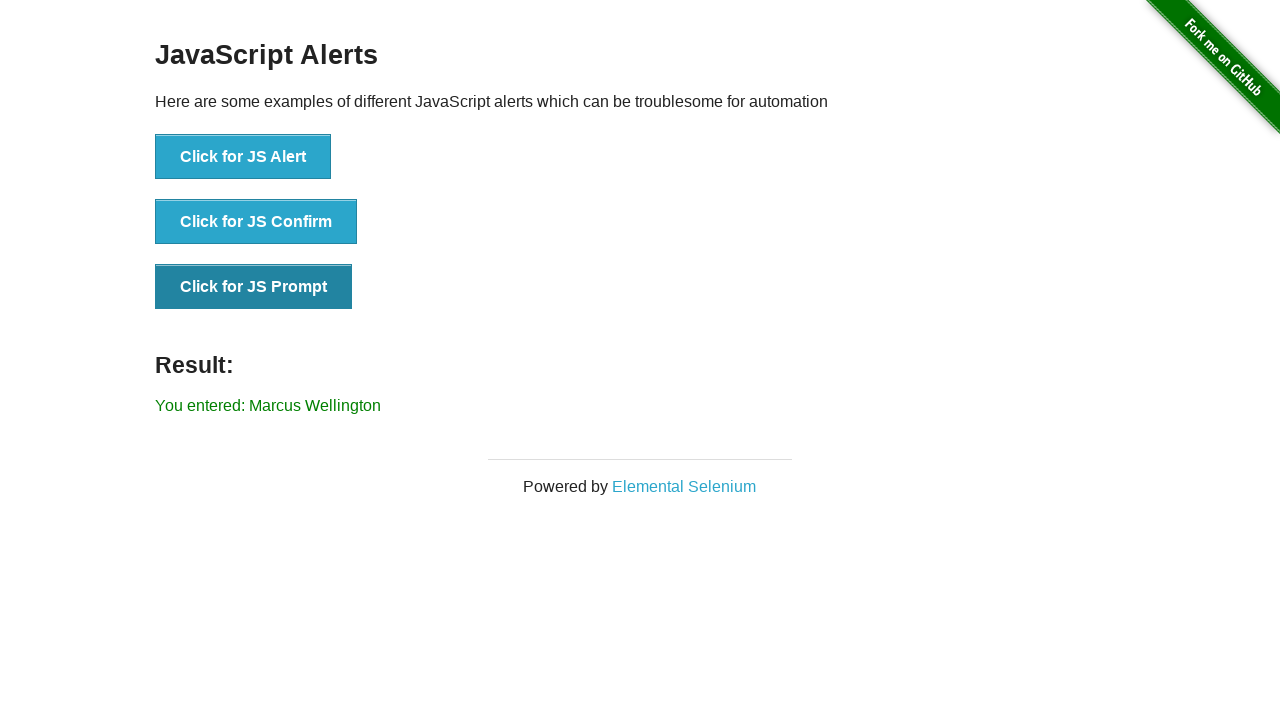